Tests completing all tasks at once using the toggle-all button

Starting URL: https://todomvc4tasj.herokuapp.com/#/

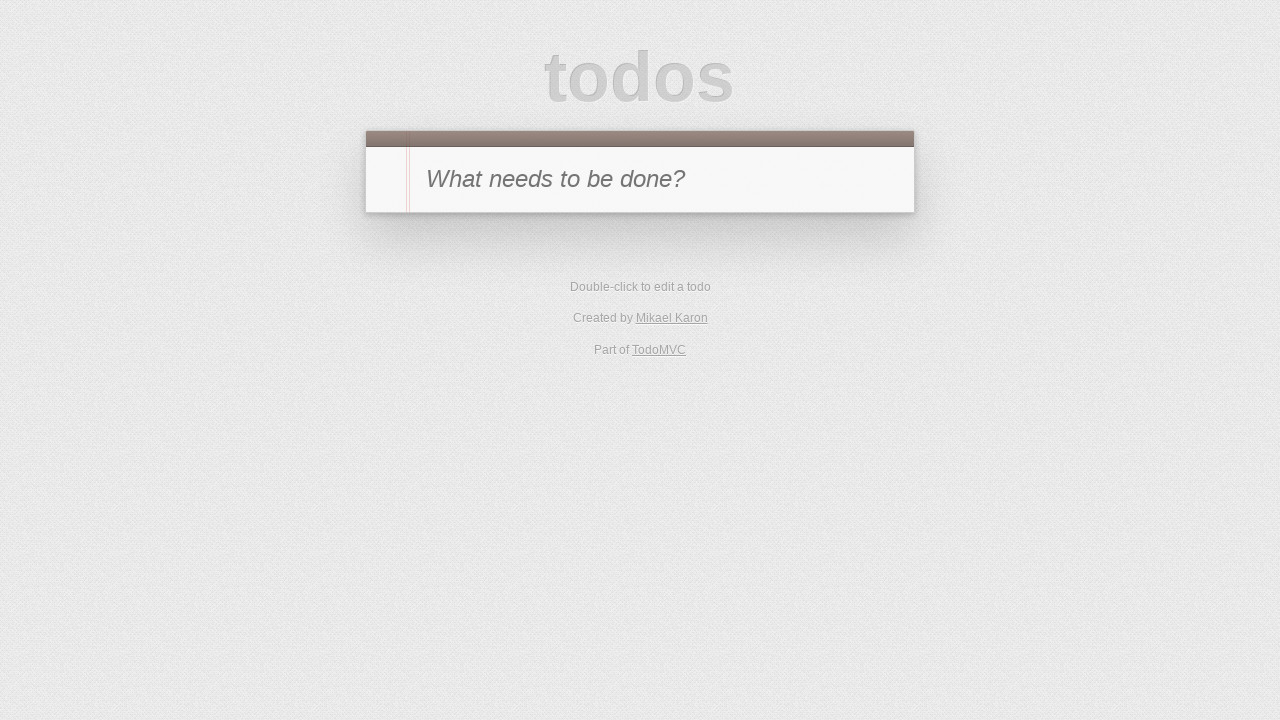

Set up localStorage with two incomplete tasks via JavaScript evaluation
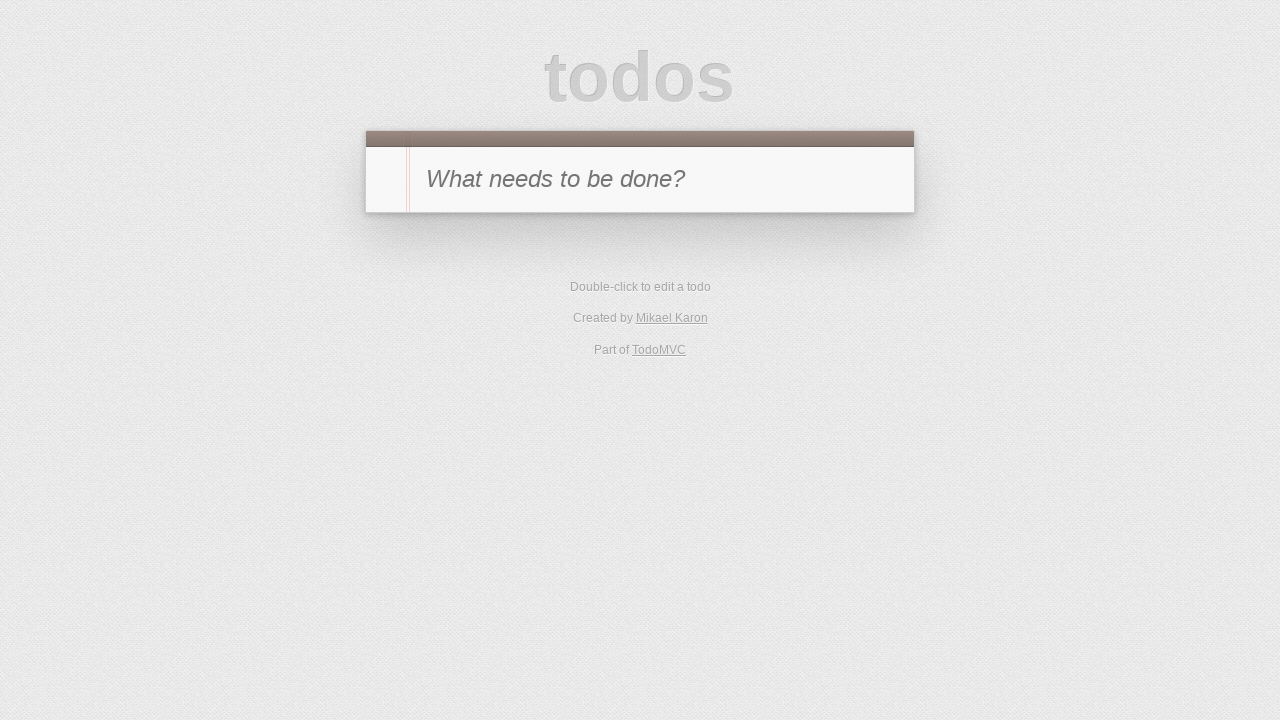

Reloaded the page to load tasks from localStorage
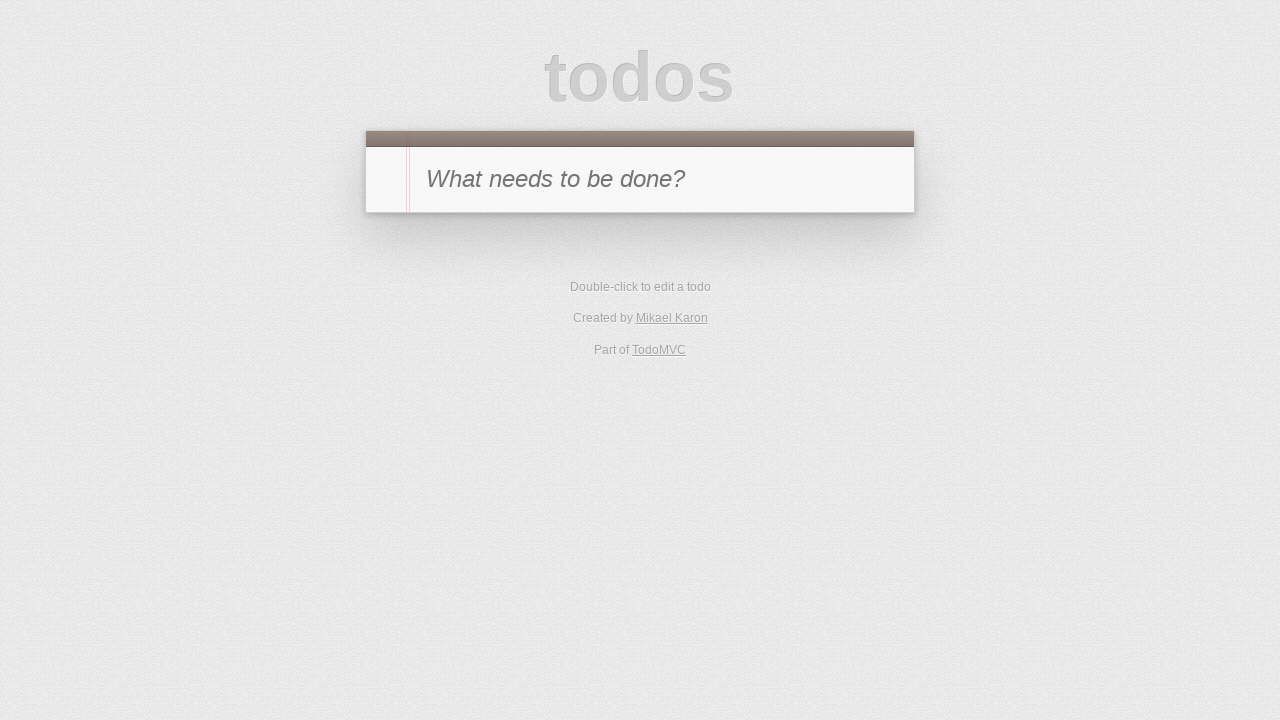

Clicked toggle-all button to complete all tasks at once at (388, 180) on #toggle-all
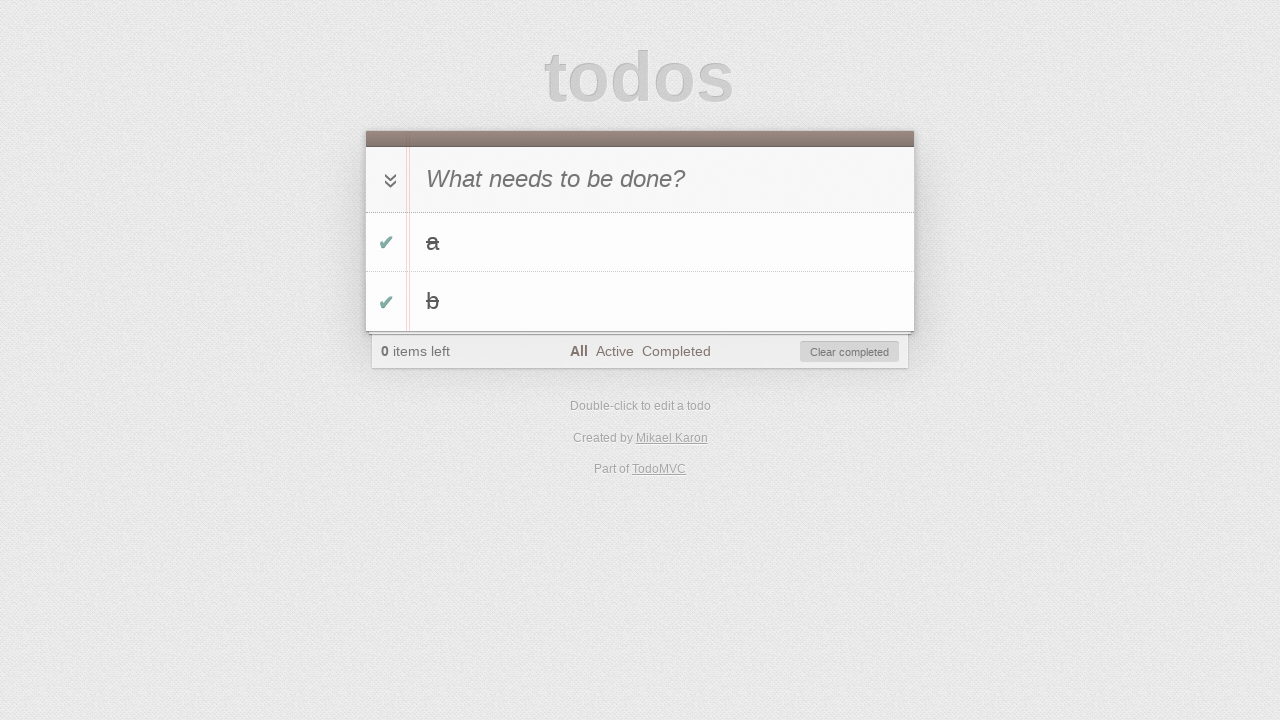

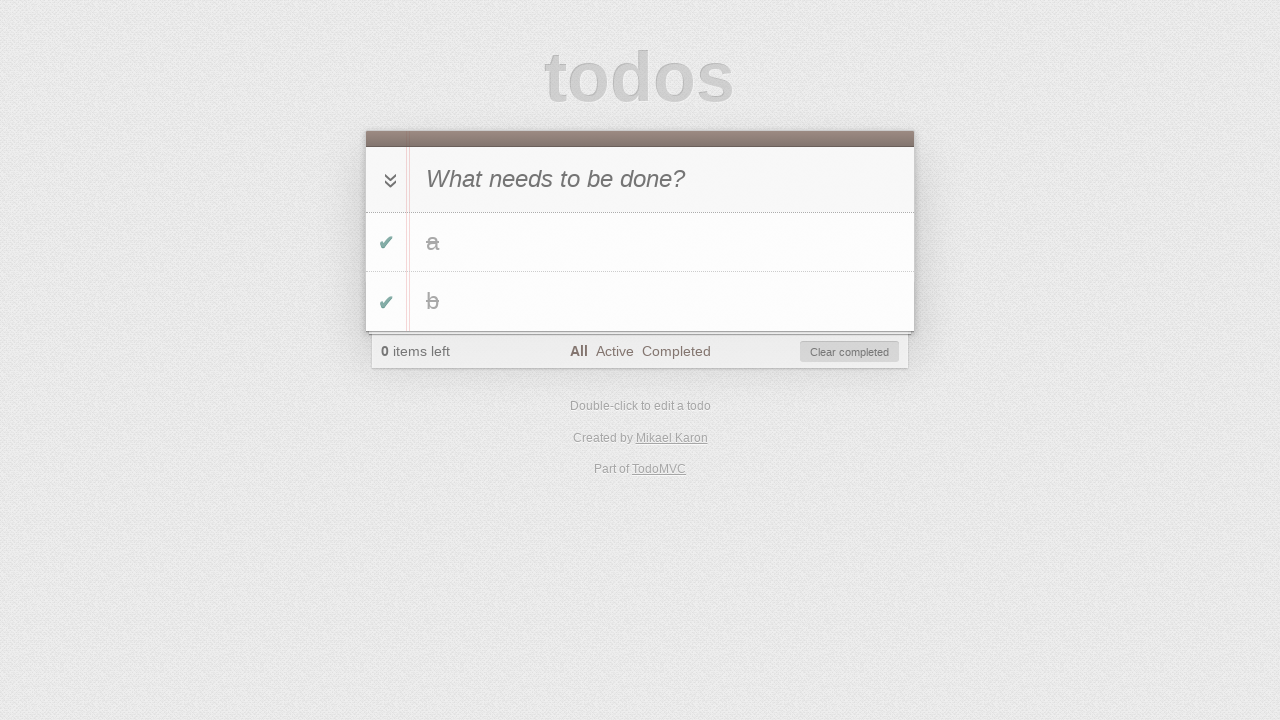